Navigates to the Guvi website and verifies the page loads successfully by checking for page content.

Starting URL: https://www.guvi.in

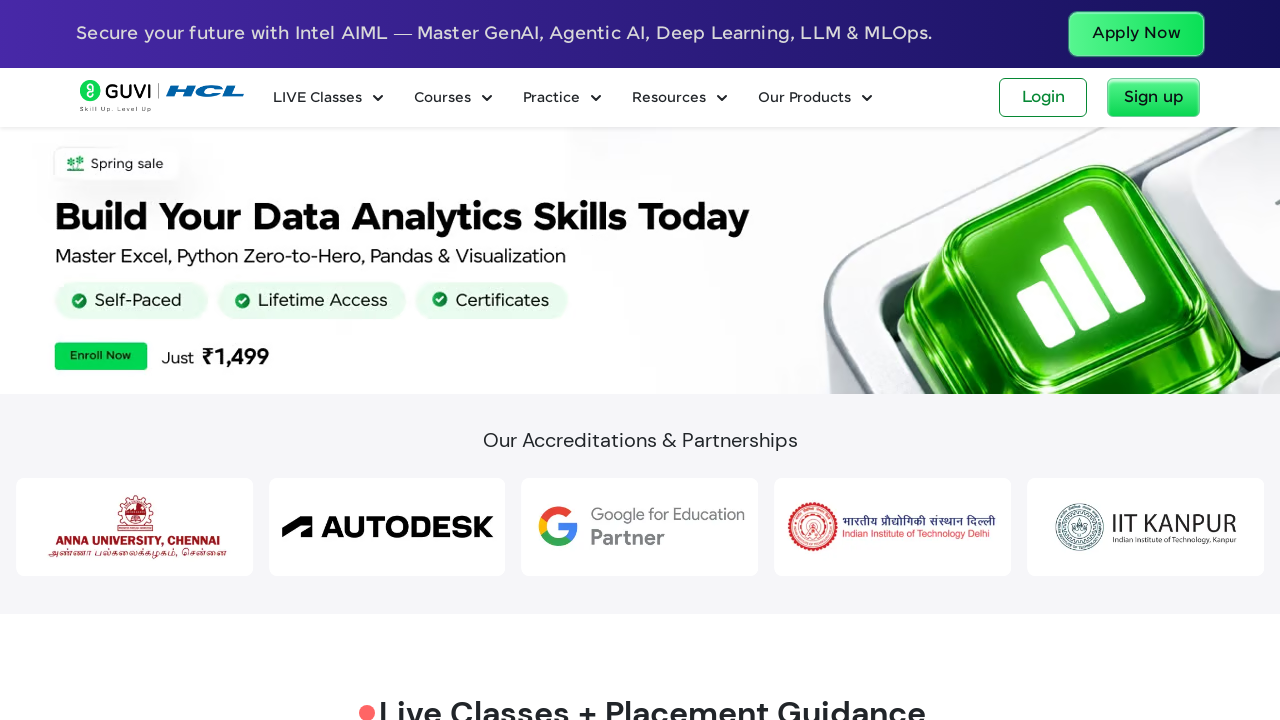

Waited for page to reach domcontentloaded state
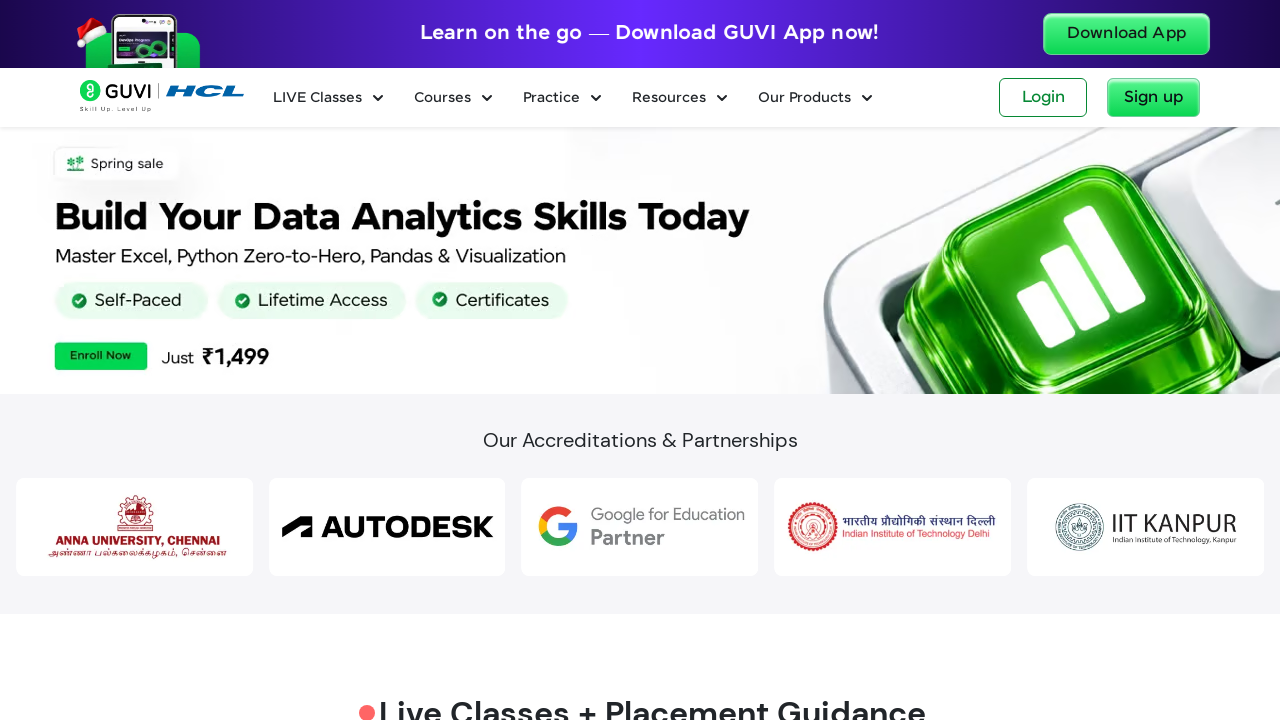

Verified page title is not None - page loaded successfully
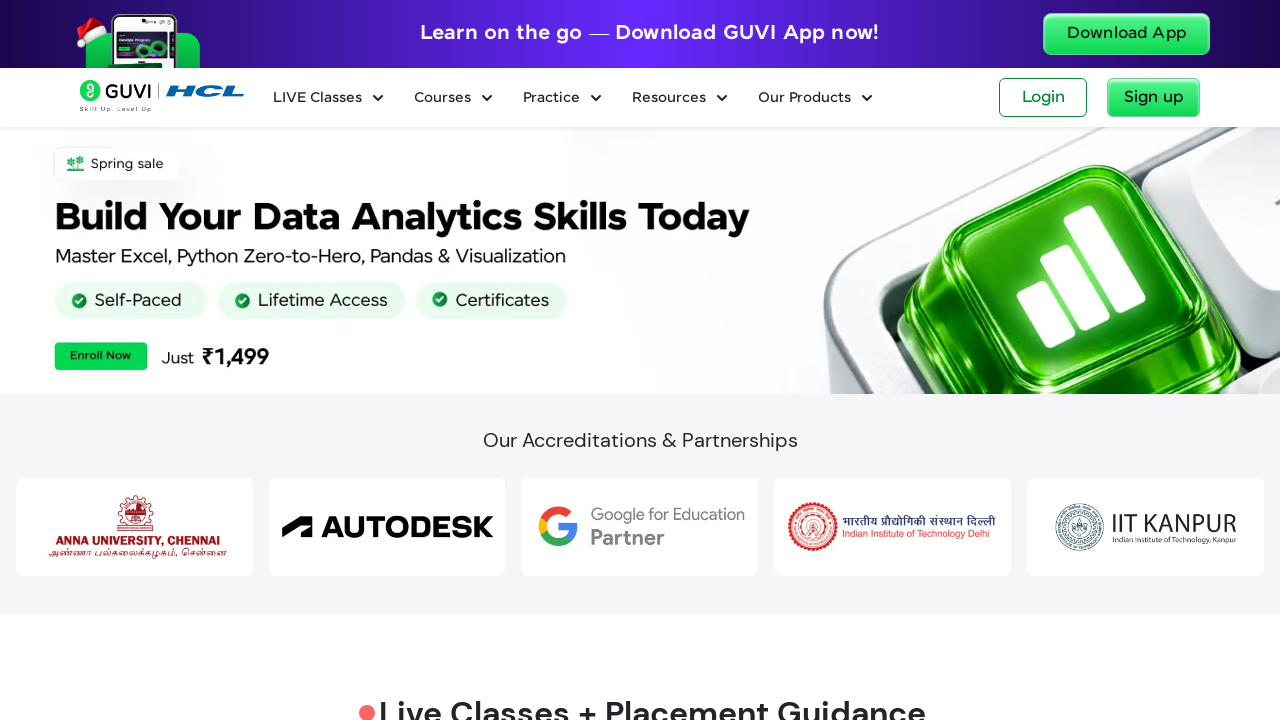

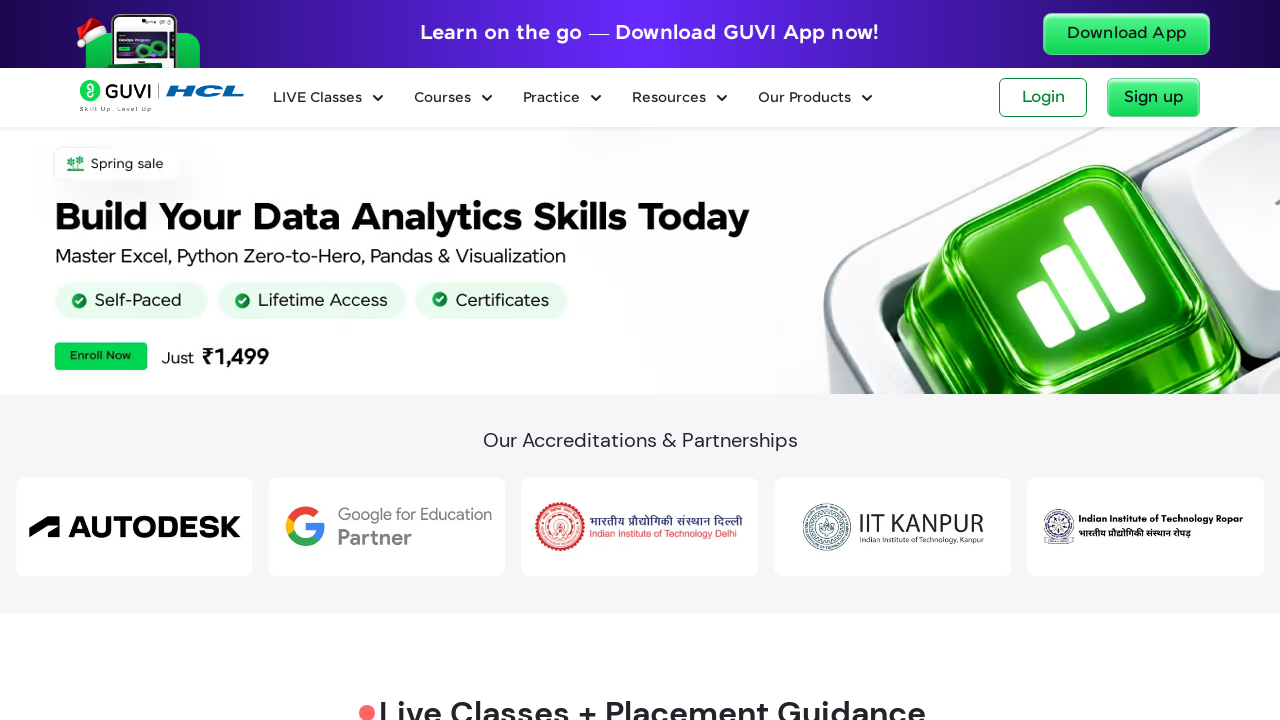